Tests navigation to the About tab on the portfolio website

Starting URL: https://kannikah.github.io/

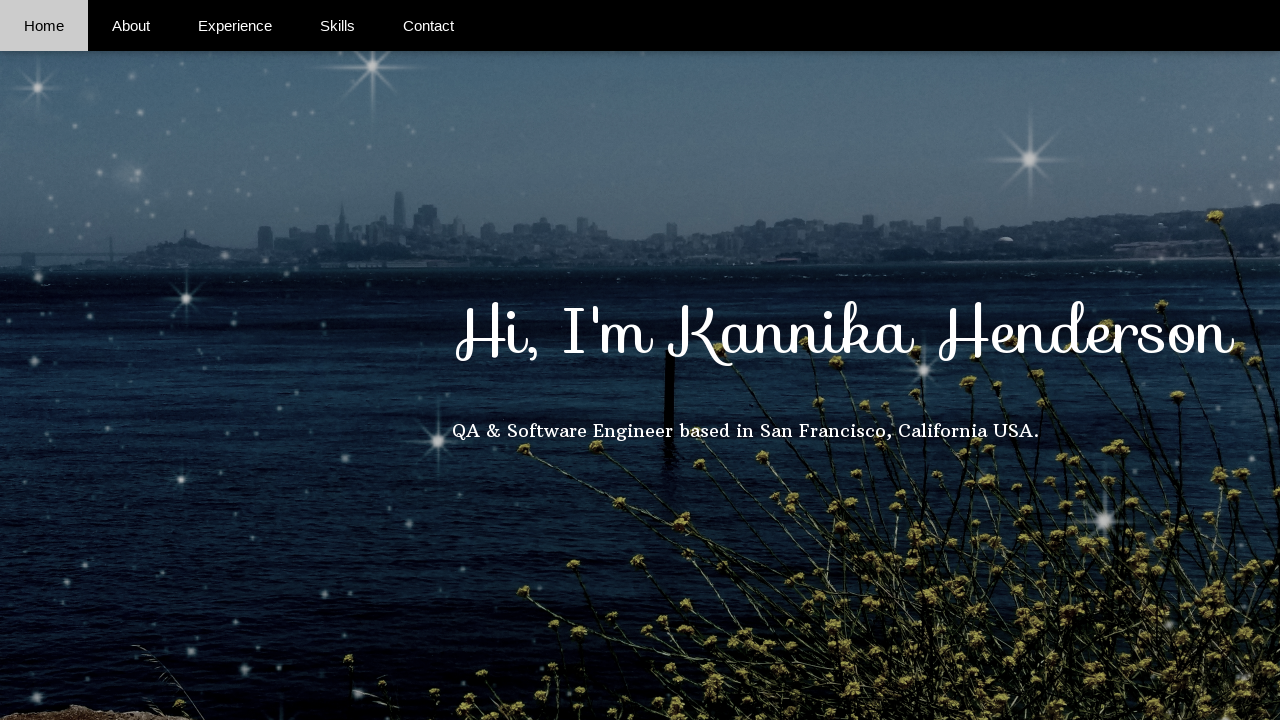

Pressed Enter on the About tab link to navigate to About section on a[href='#about']
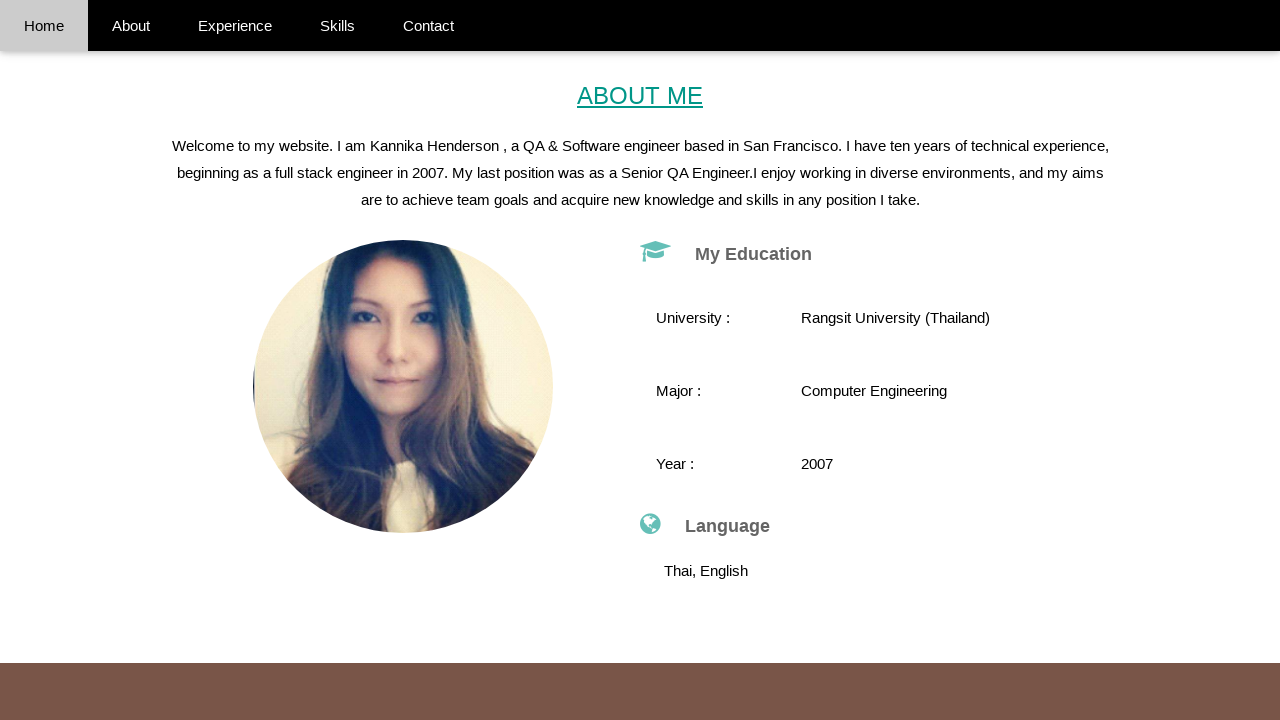

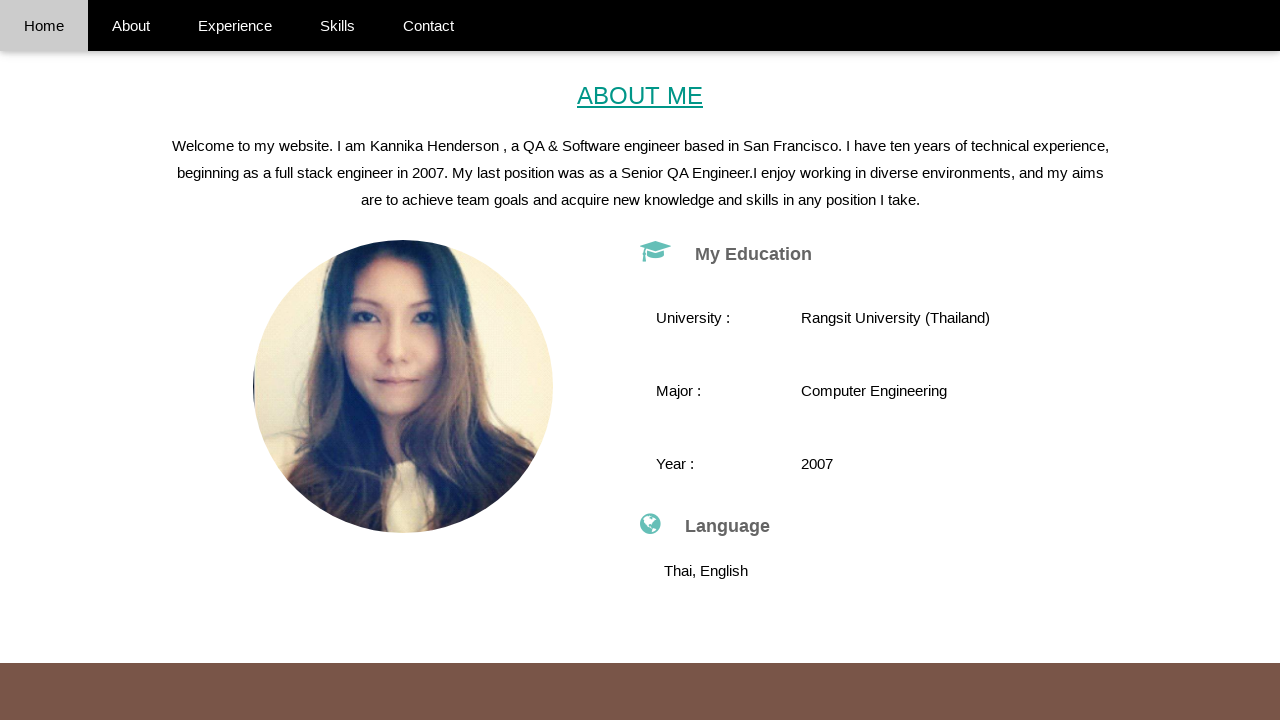